Tests static and dynamic dropdown functionality on a flight booking practice page, including selecting currency from a dropdown using different methods and adjusting passenger count using increment/decrement buttons.

Starting URL: https://rahulshettyacademy.com/dropdownsPractise/

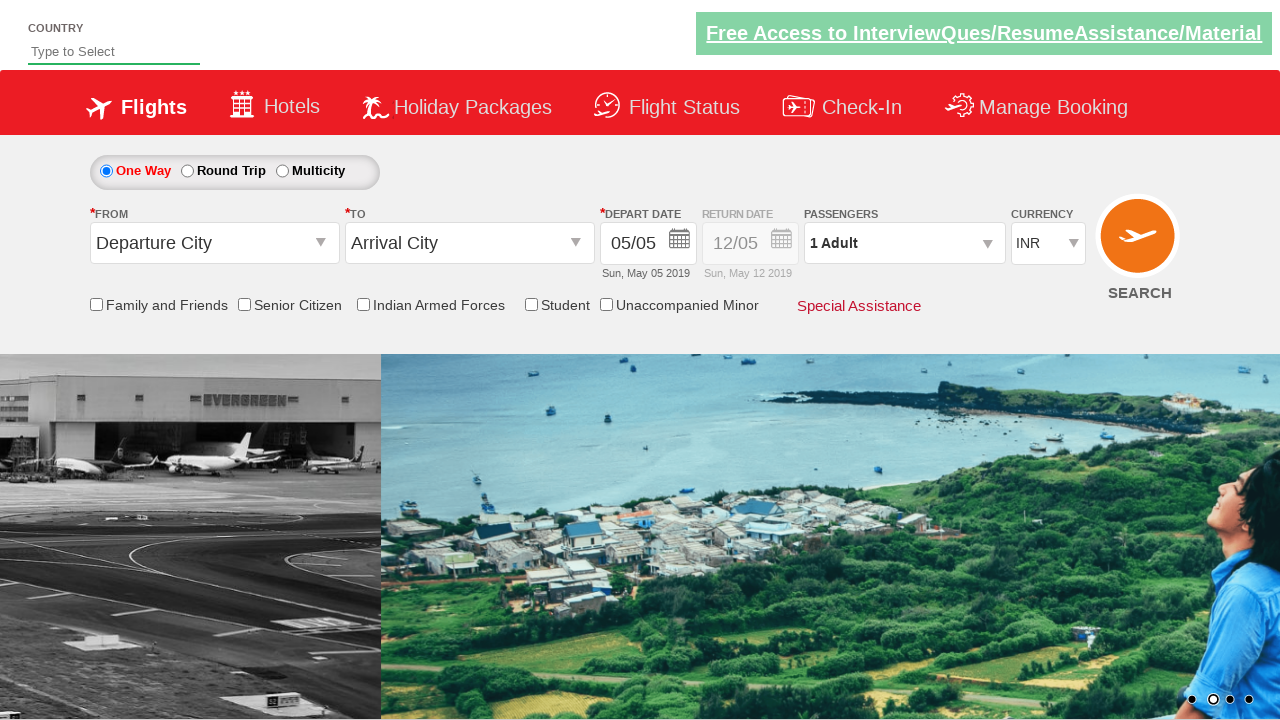

Navigated to flight booking practice page
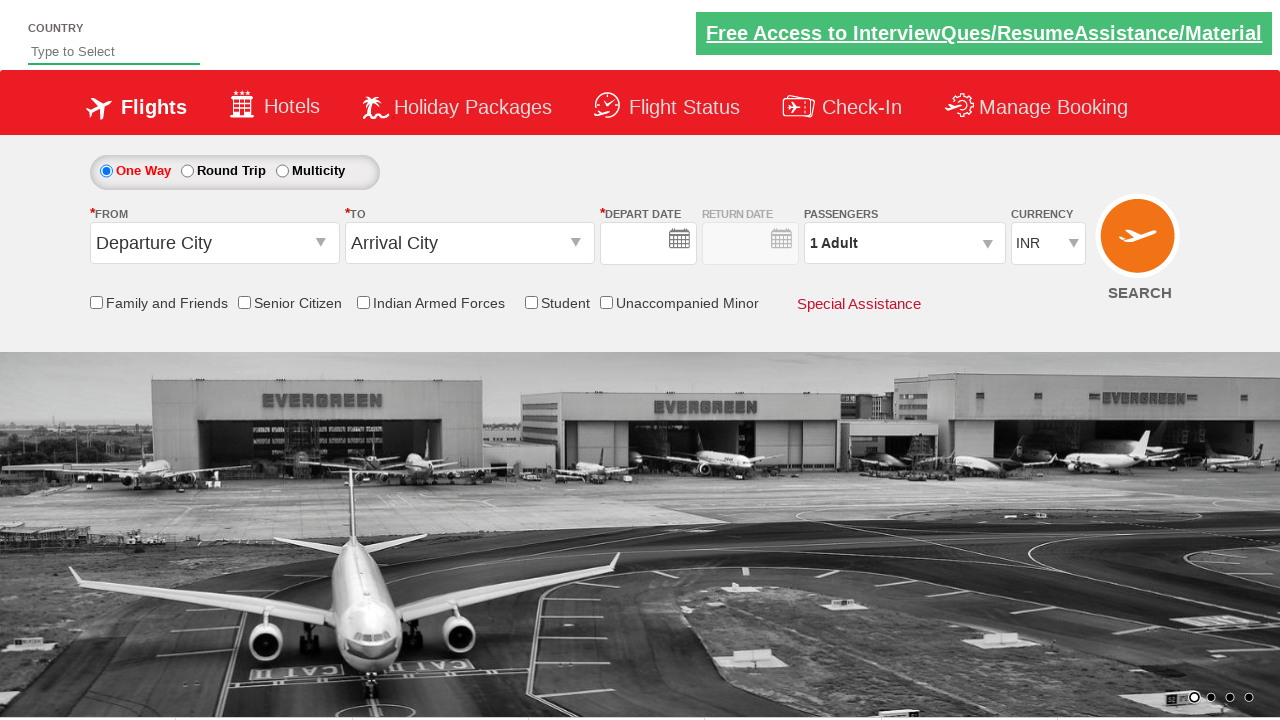

Selected currency dropdown option by index 1 on select#ctl00_mainContent_DropDownListCurrency
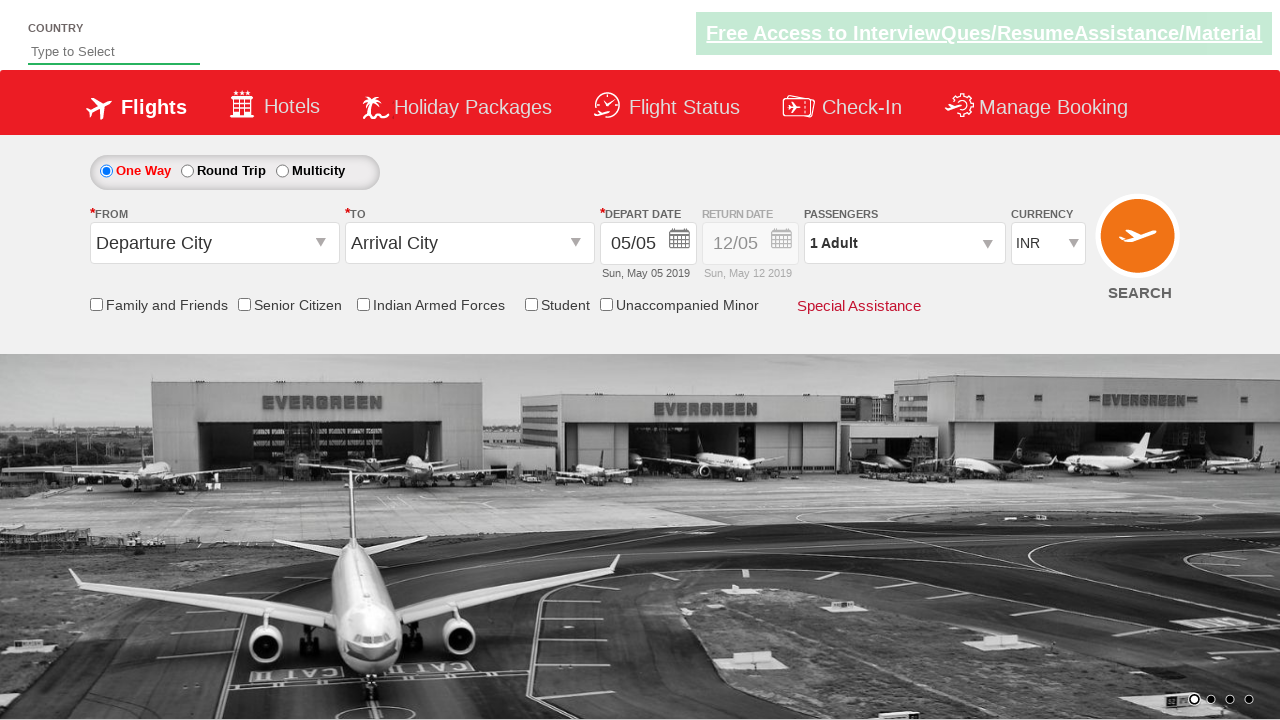

Selected currency 'AED' from dropdown by value on select#ctl00_mainContent_DropDownListCurrency
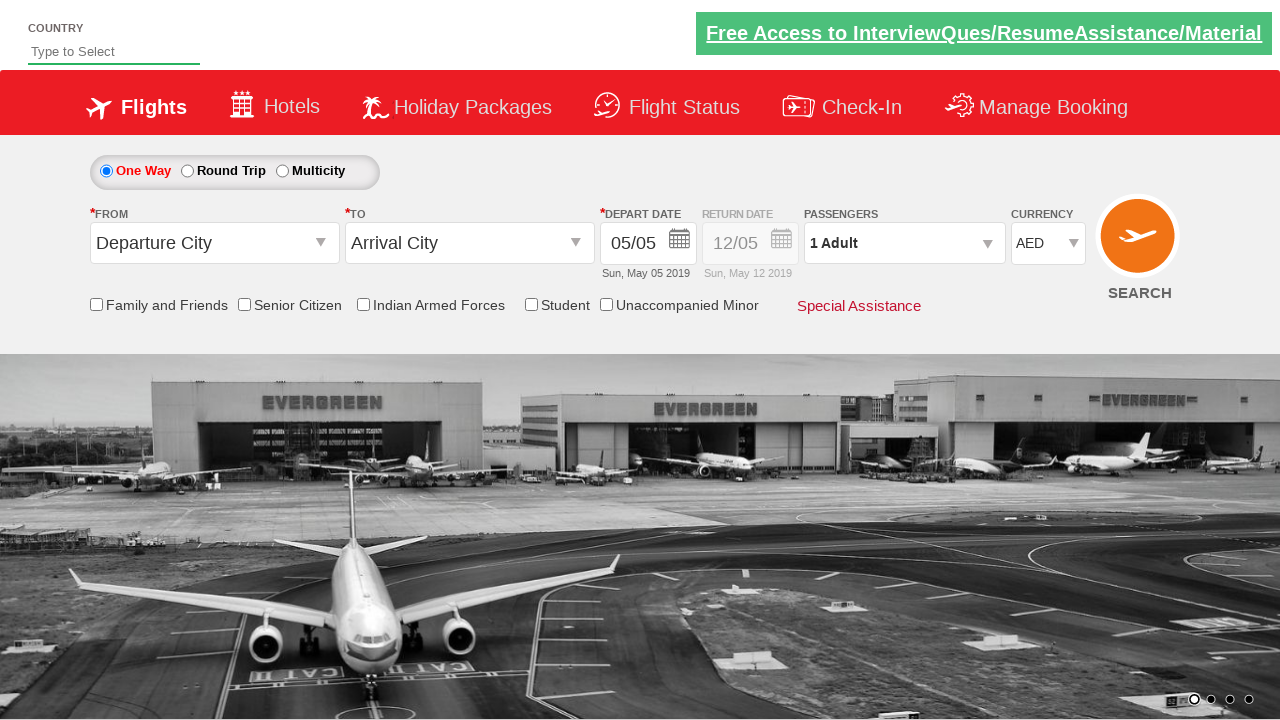

Selected currency 'USD' from dropdown by visible text on select#ctl00_mainContent_DropDownListCurrency
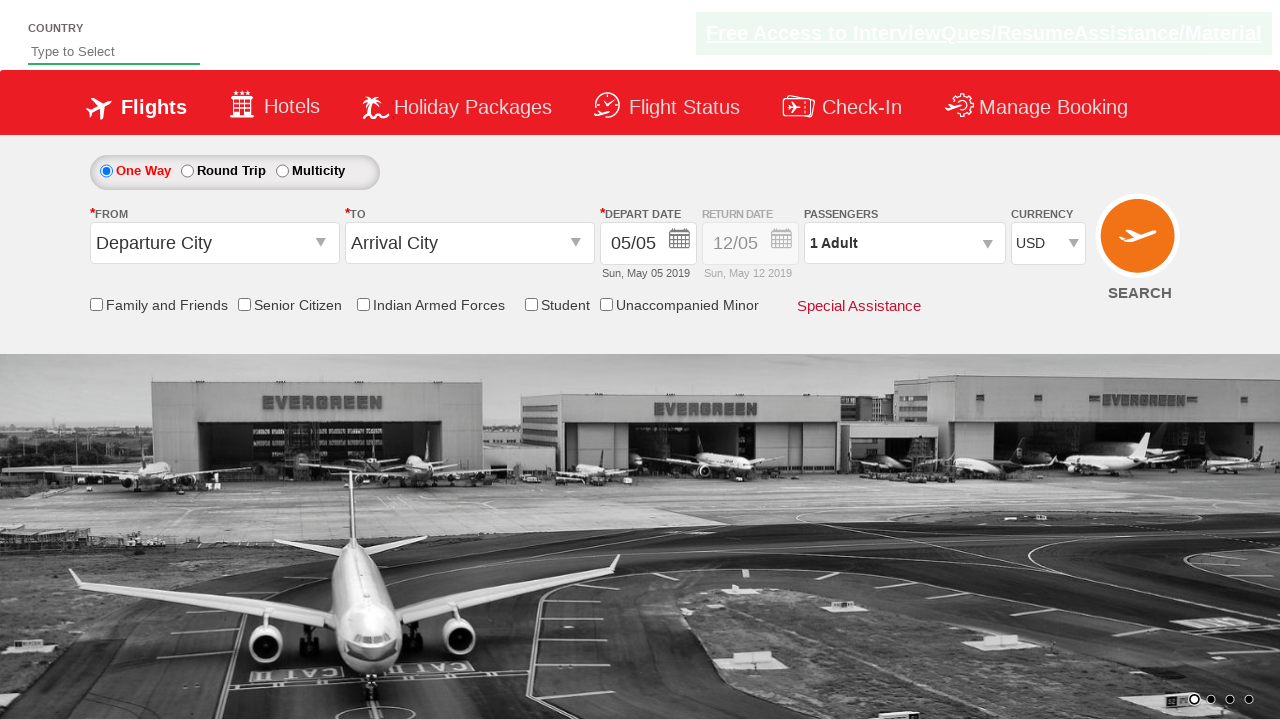

Opened passengers dropdown at (904, 243) on xpath=//div[@id='divpaxinfo']
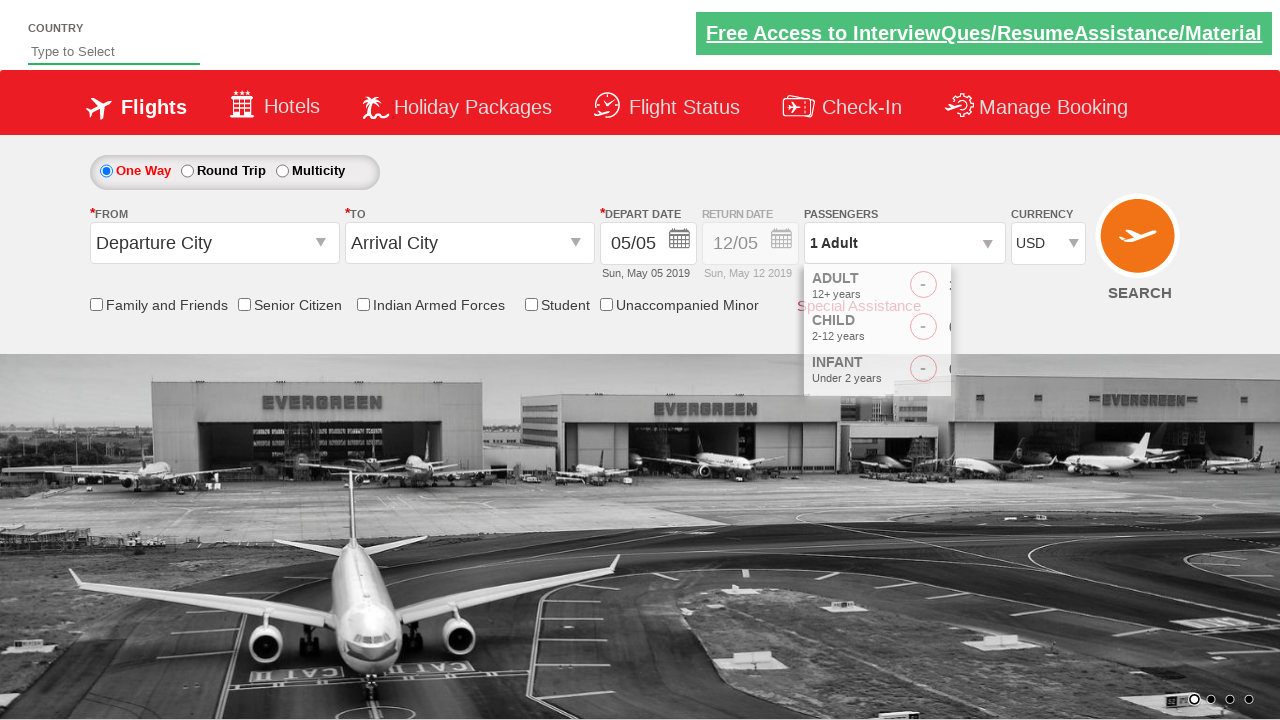

Adult increase button became visible
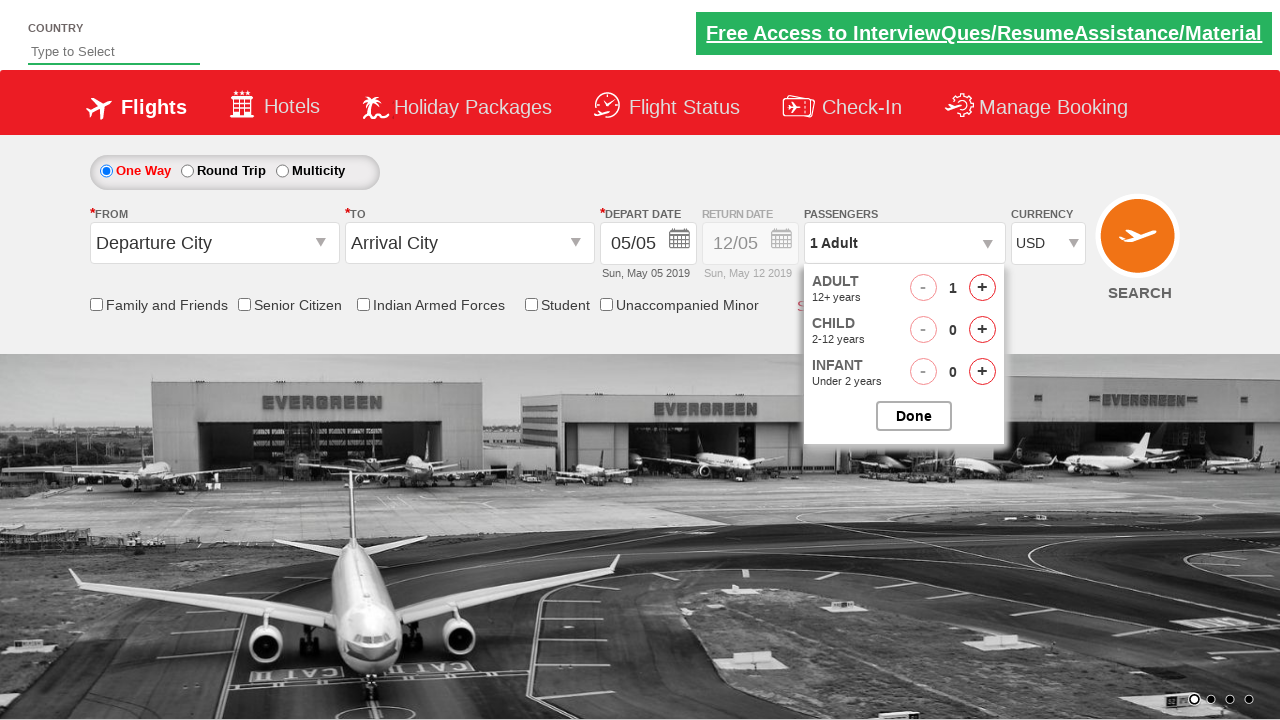

Clicked adult increase button (iteration 1 of 8) at (982, 288) on xpath=//span[@id='hrefIncAdt']
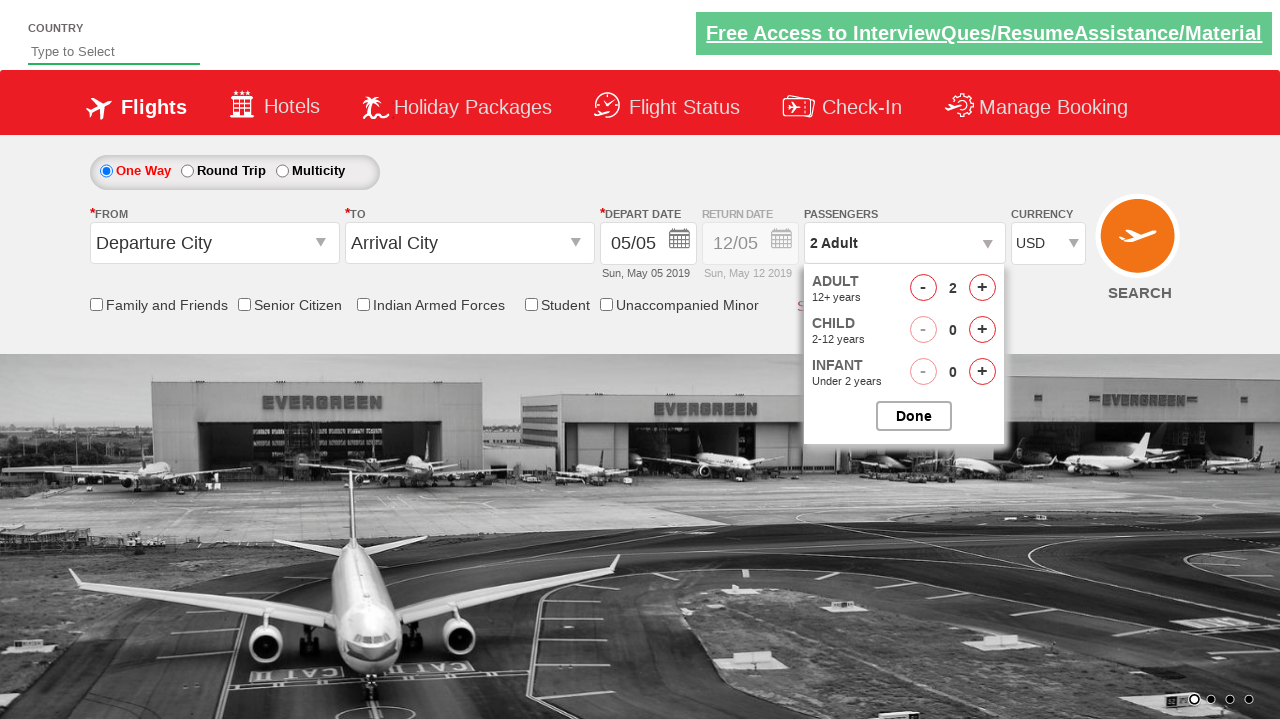

Clicked adult increase button (iteration 2 of 8) at (982, 288) on xpath=//span[@id='hrefIncAdt']
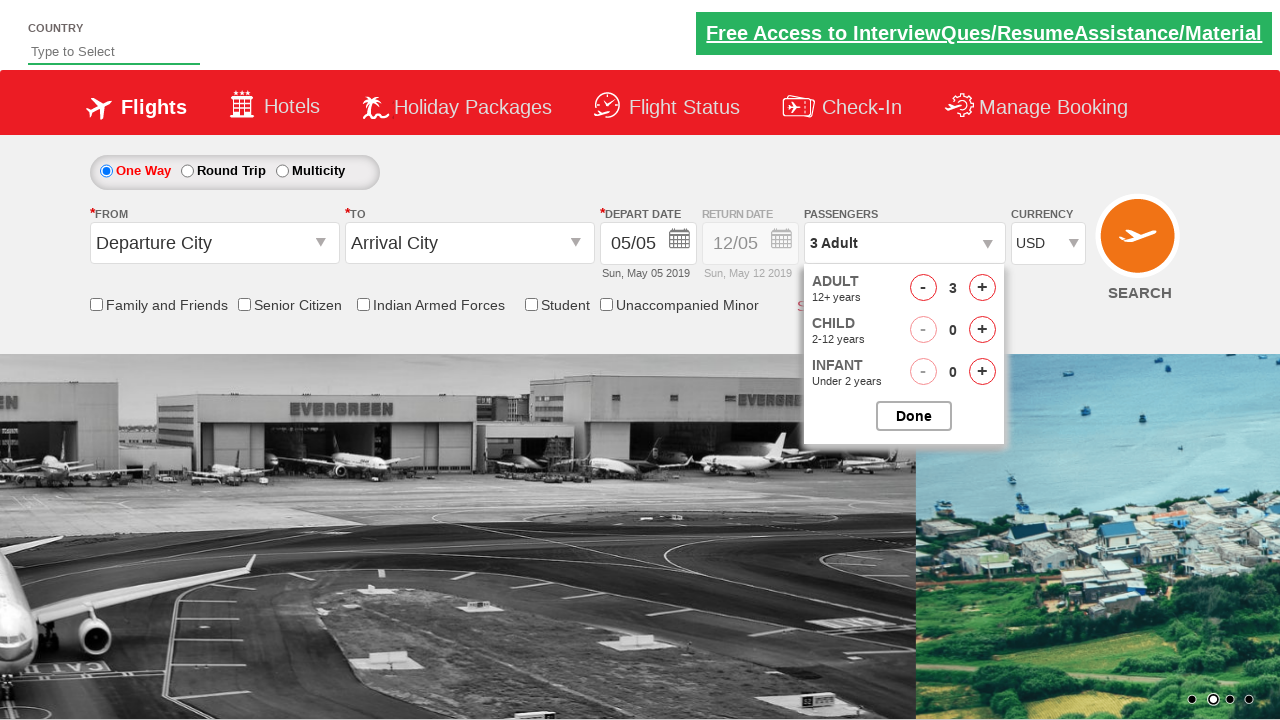

Clicked adult increase button (iteration 3 of 8) at (982, 288) on xpath=//span[@id='hrefIncAdt']
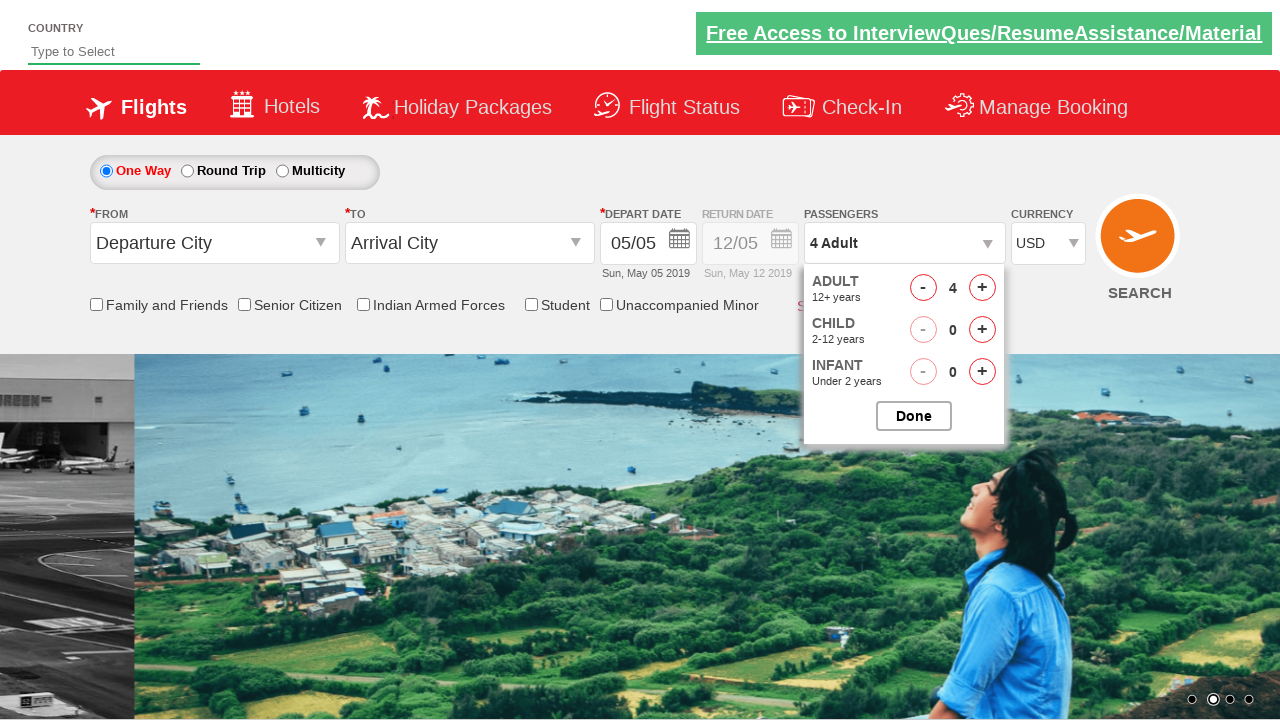

Clicked adult increase button (iteration 4 of 8) at (982, 288) on xpath=//span[@id='hrefIncAdt']
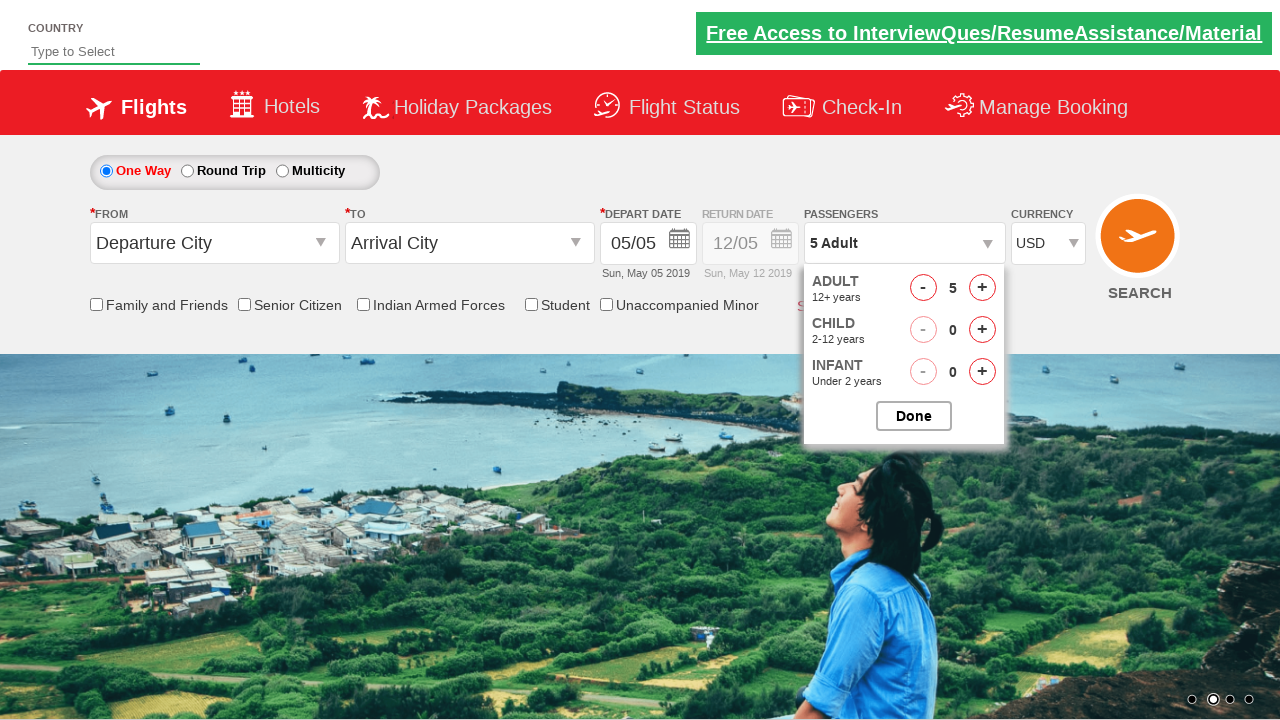

Clicked adult increase button (iteration 5 of 8) at (982, 288) on xpath=//span[@id='hrefIncAdt']
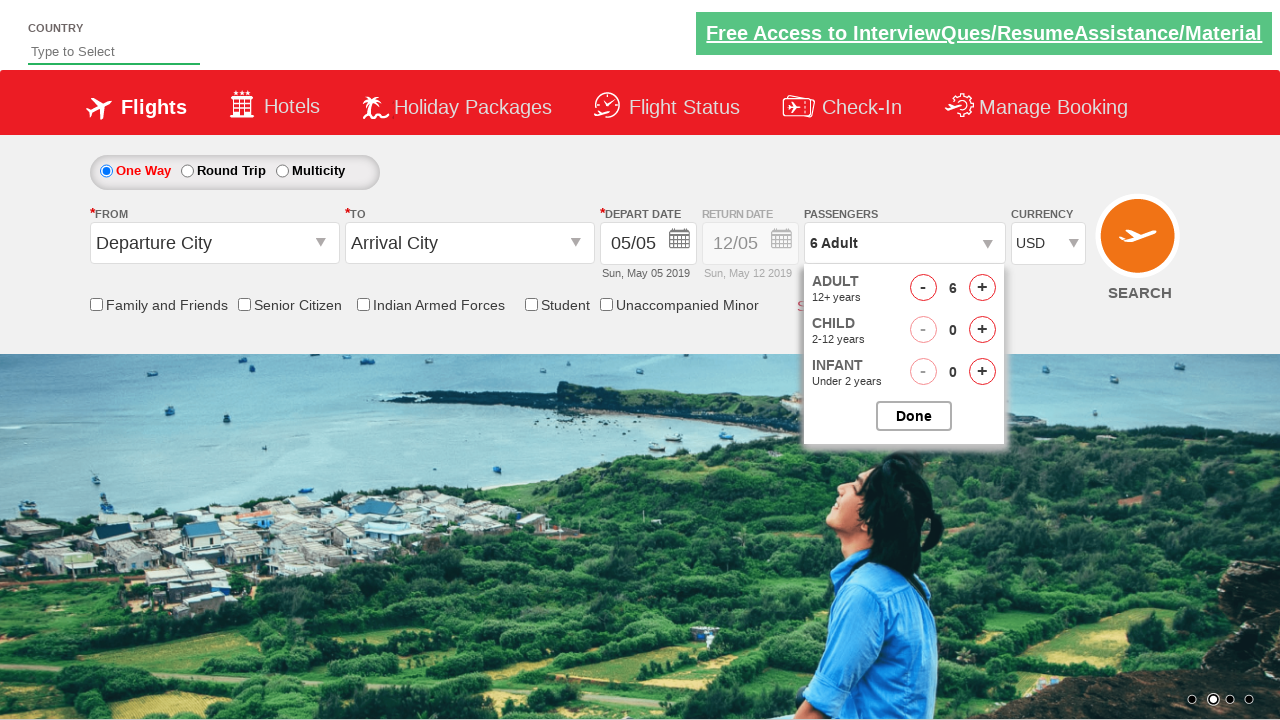

Clicked adult increase button (iteration 6 of 8) at (982, 288) on xpath=//span[@id='hrefIncAdt']
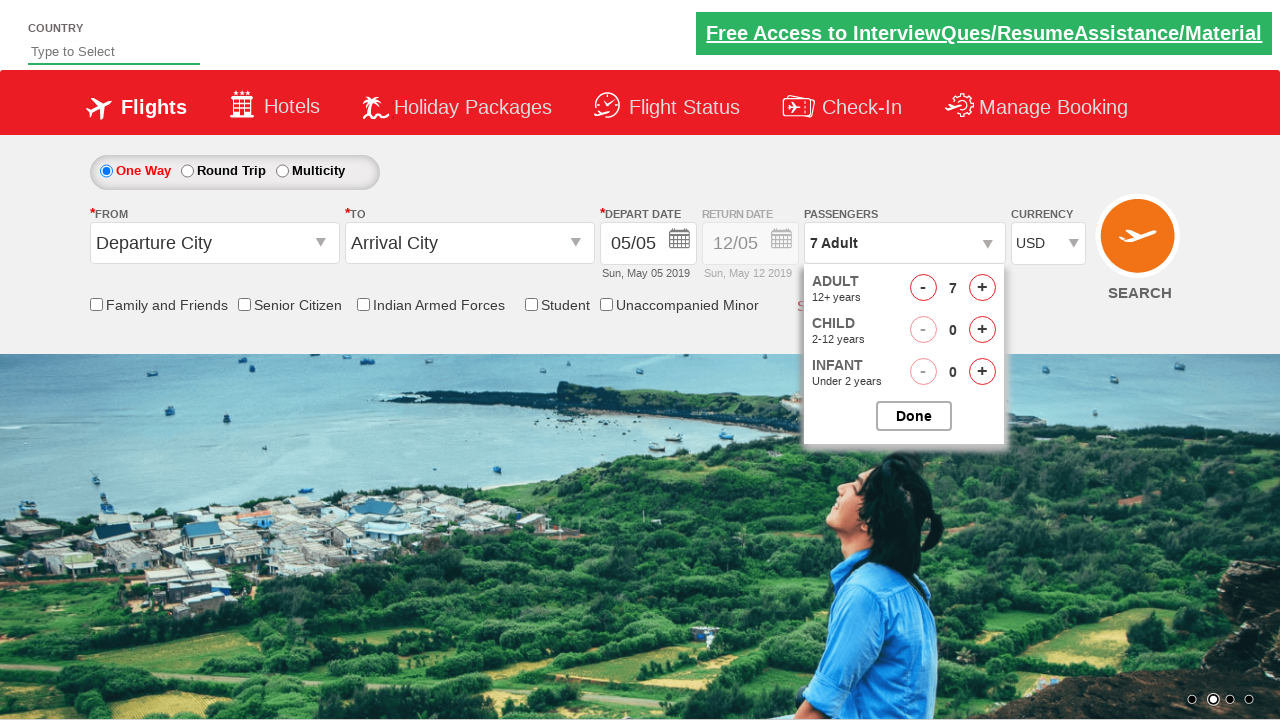

Clicked adult increase button (iteration 7 of 8) at (982, 288) on xpath=//span[@id='hrefIncAdt']
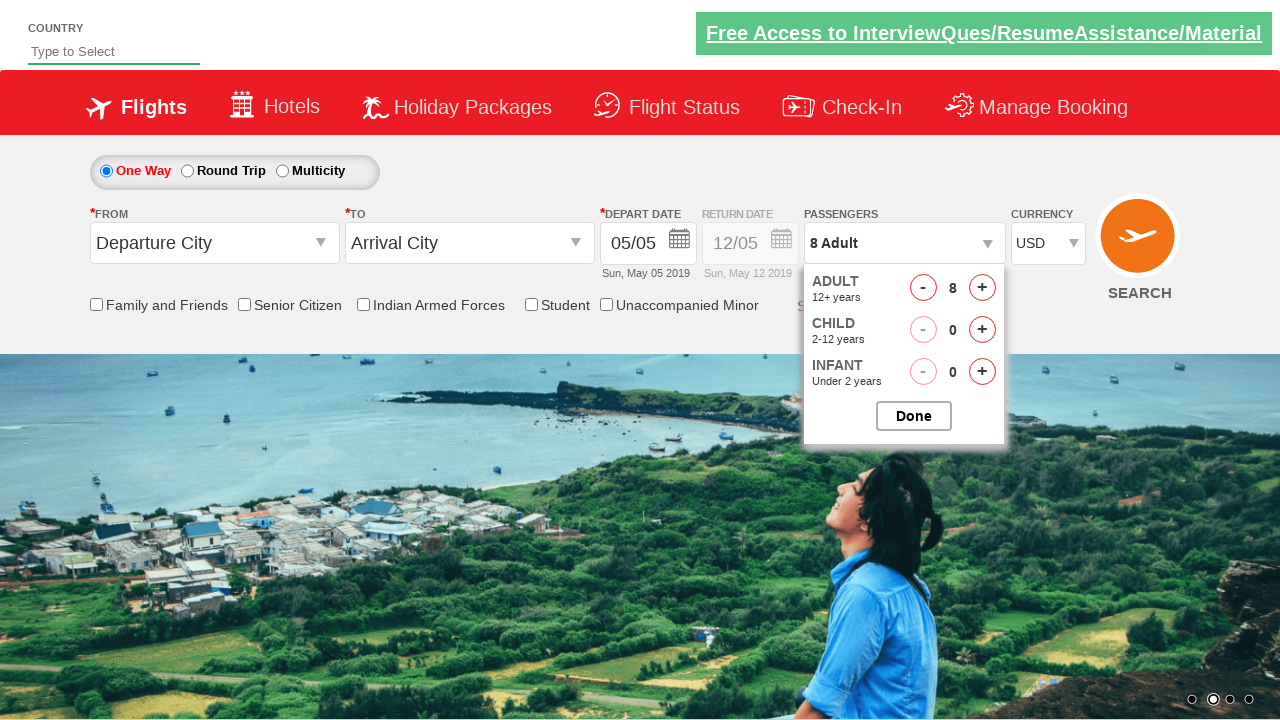

Clicked adult increase button (iteration 8 of 8) at (982, 288) on xpath=//span[@id='hrefIncAdt']
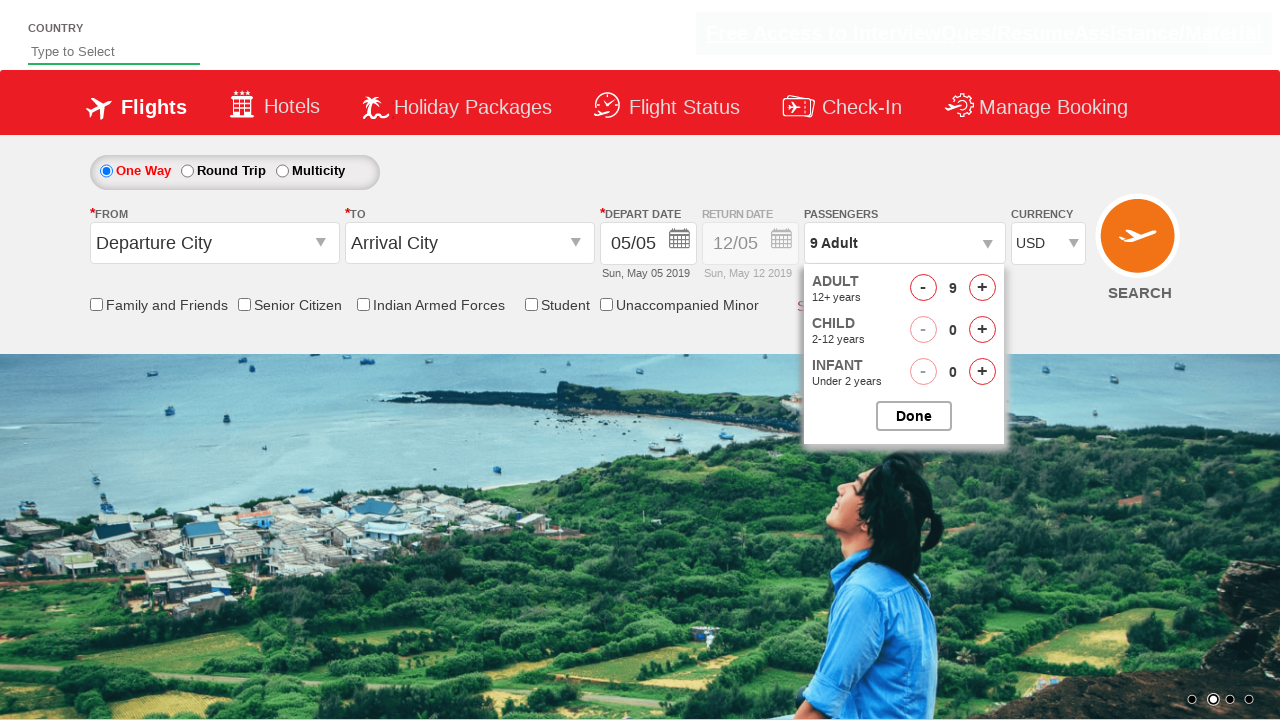

Clicked adult decrease button once at (923, 288) on xpath=//span[@id='hrefDecAdt']
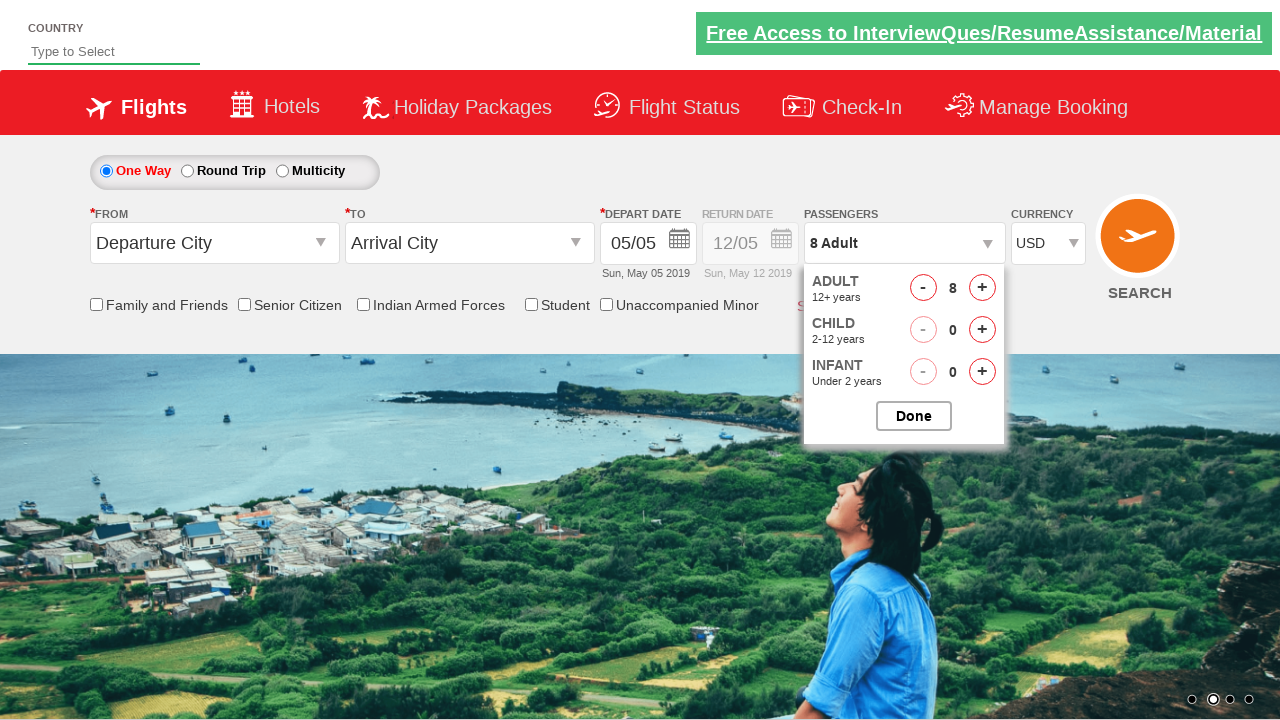

Clicked done button to close passenger selection dropdown at (914, 416) on xpath=//input[@id='btnclosepaxoption']
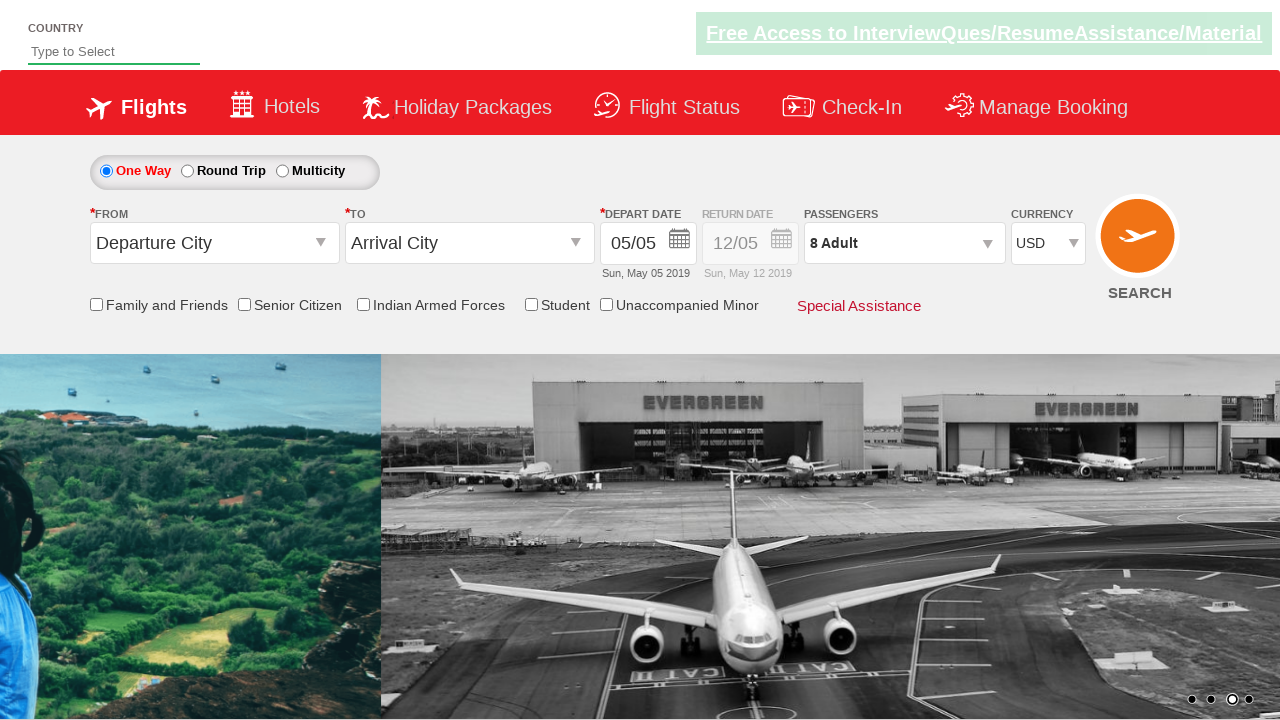

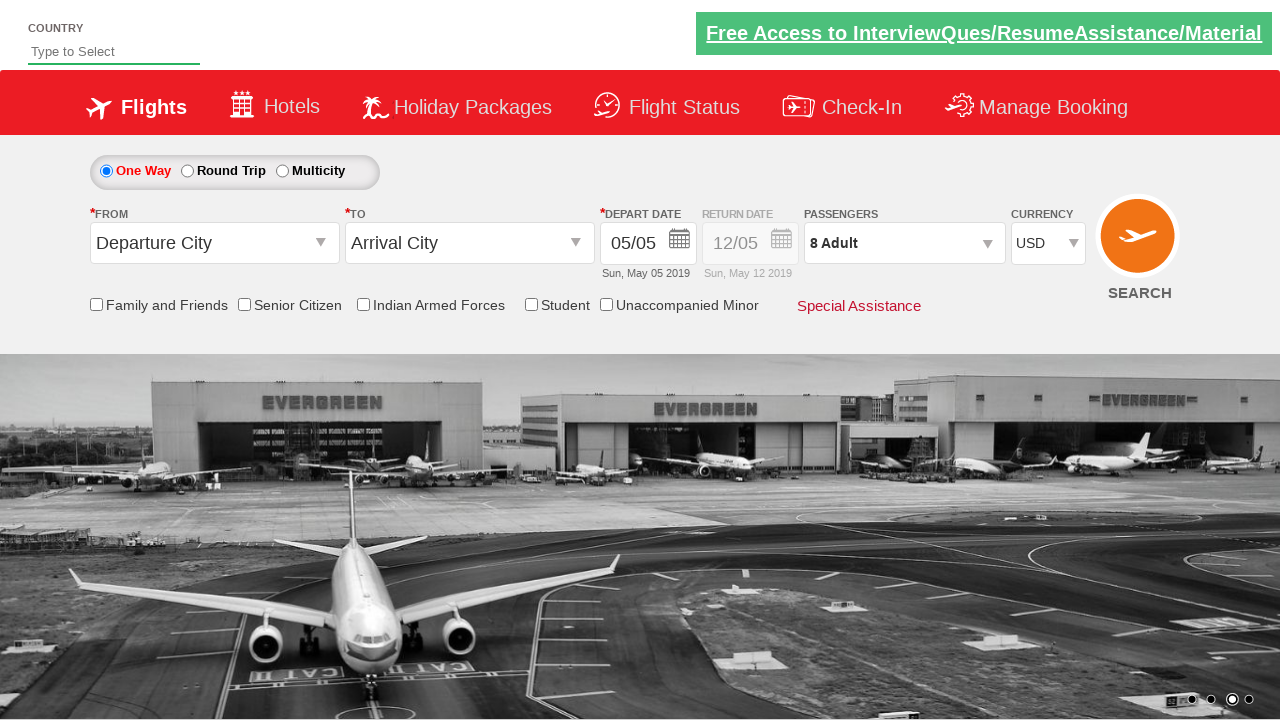